Tests horizontal scrolling functionality on a dashboard page by scrolling right using JavaScript execution

Starting URL: https://dashboards.handmadeinteractive.com/jasonlove/

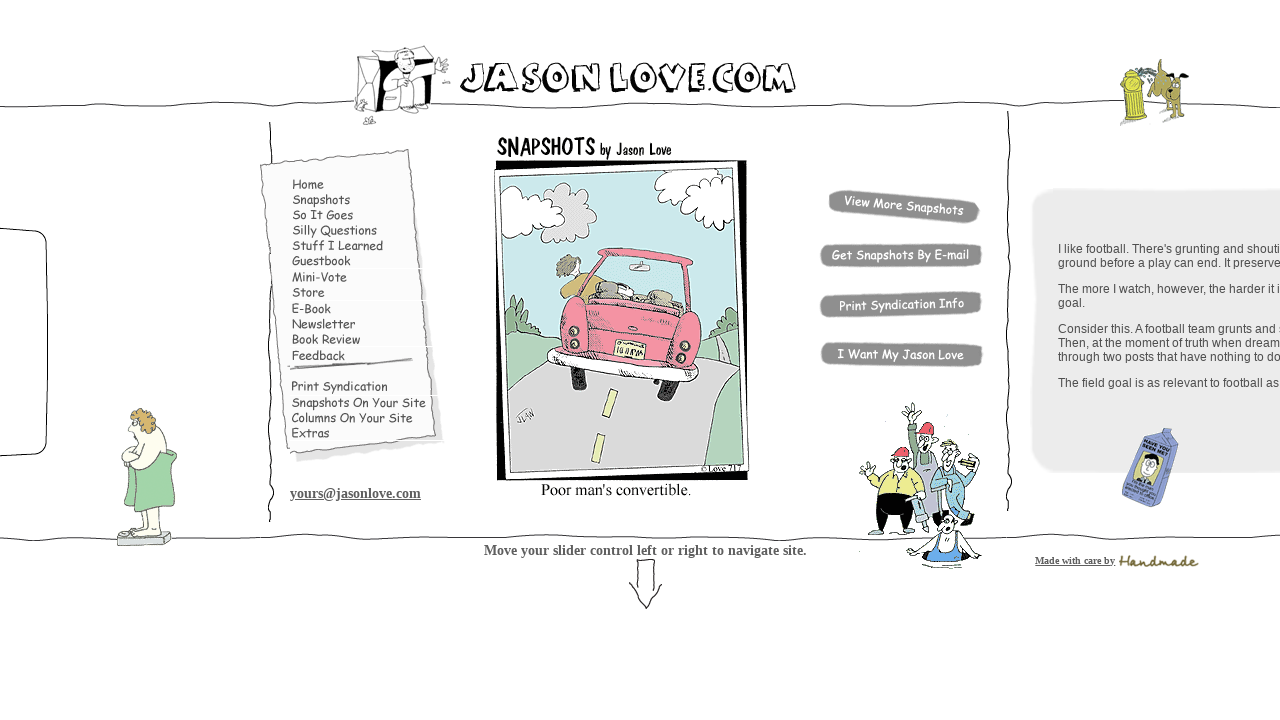

Waited for dashboard page to load with networkidle state
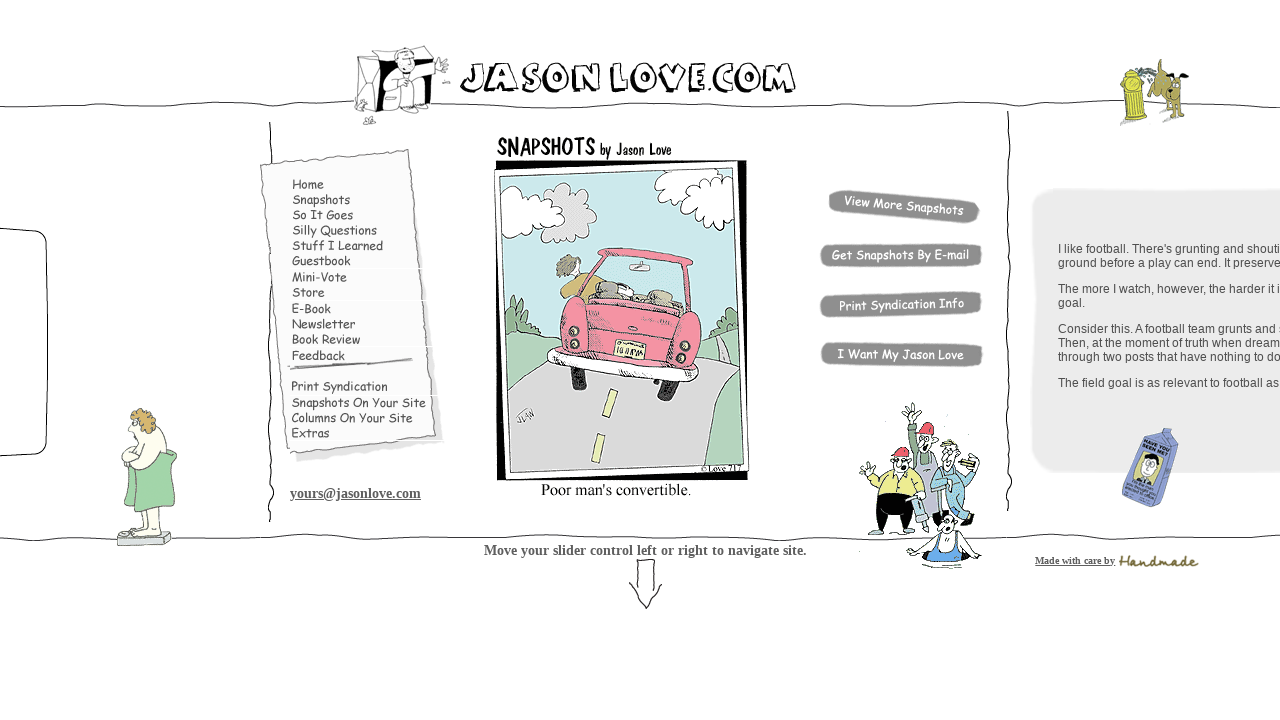

Scrolled right horizontally by 5000 pixels using JavaScript
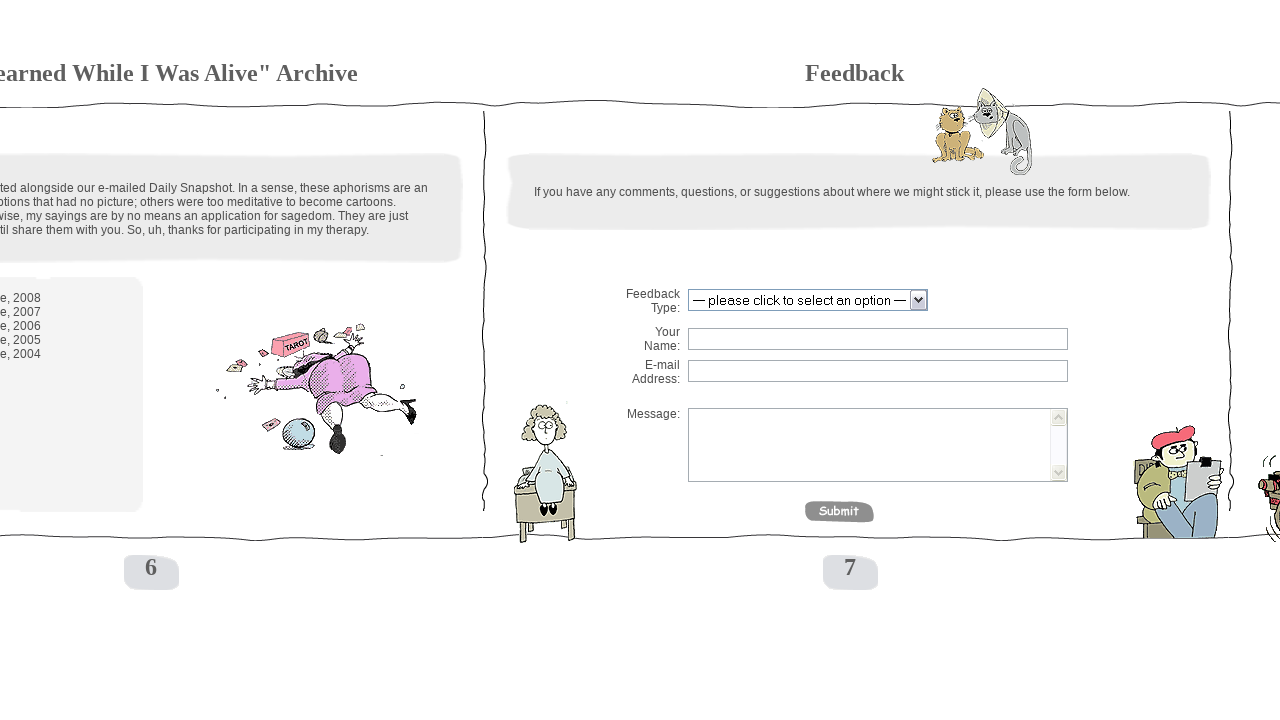

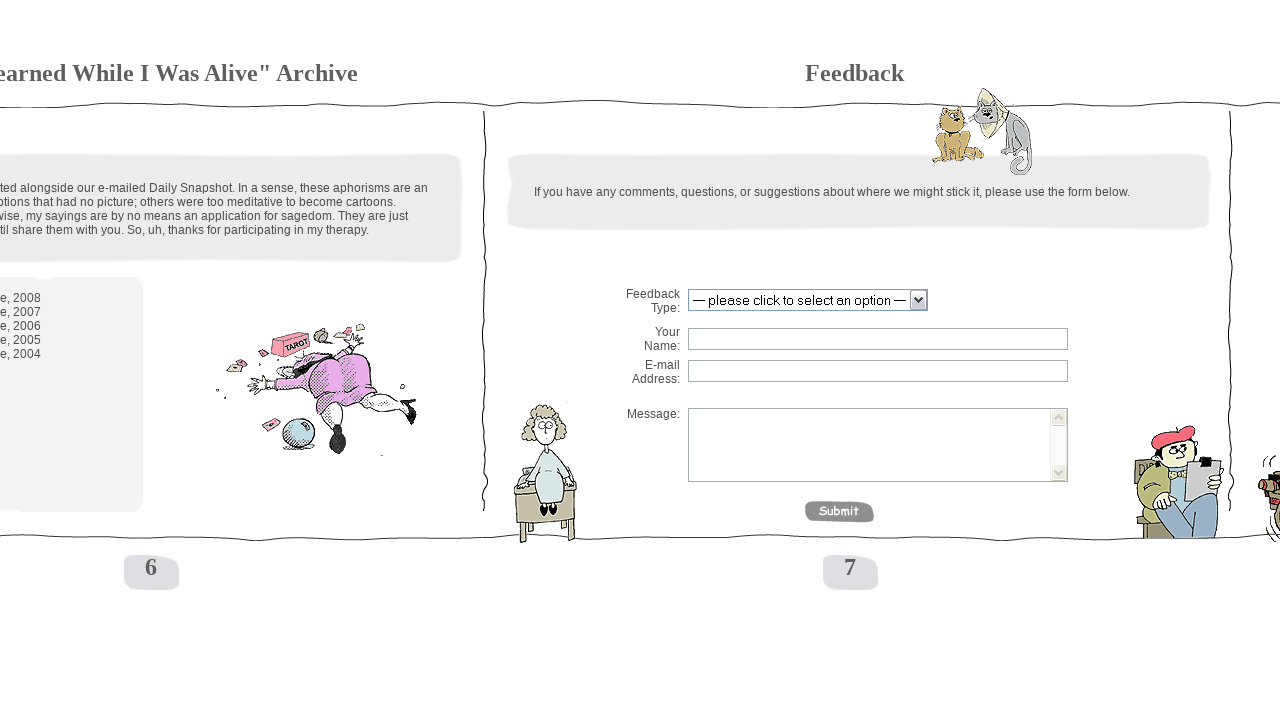